Tests gender radio button selection by clicking the male option and verifying that it's selected while others are not

Starting URL: https://testotomasyonu.com/form

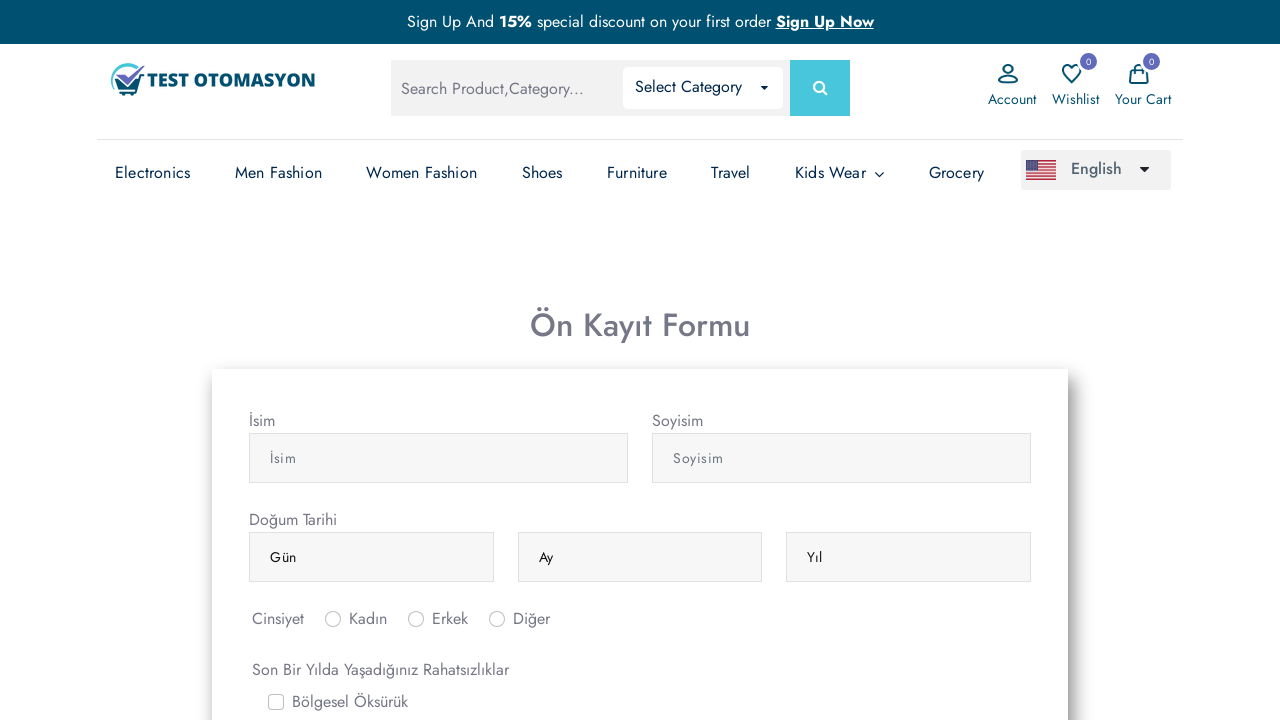

Clicked male radio button (inlineRadio2) at (416, 619) on #inlineRadio2
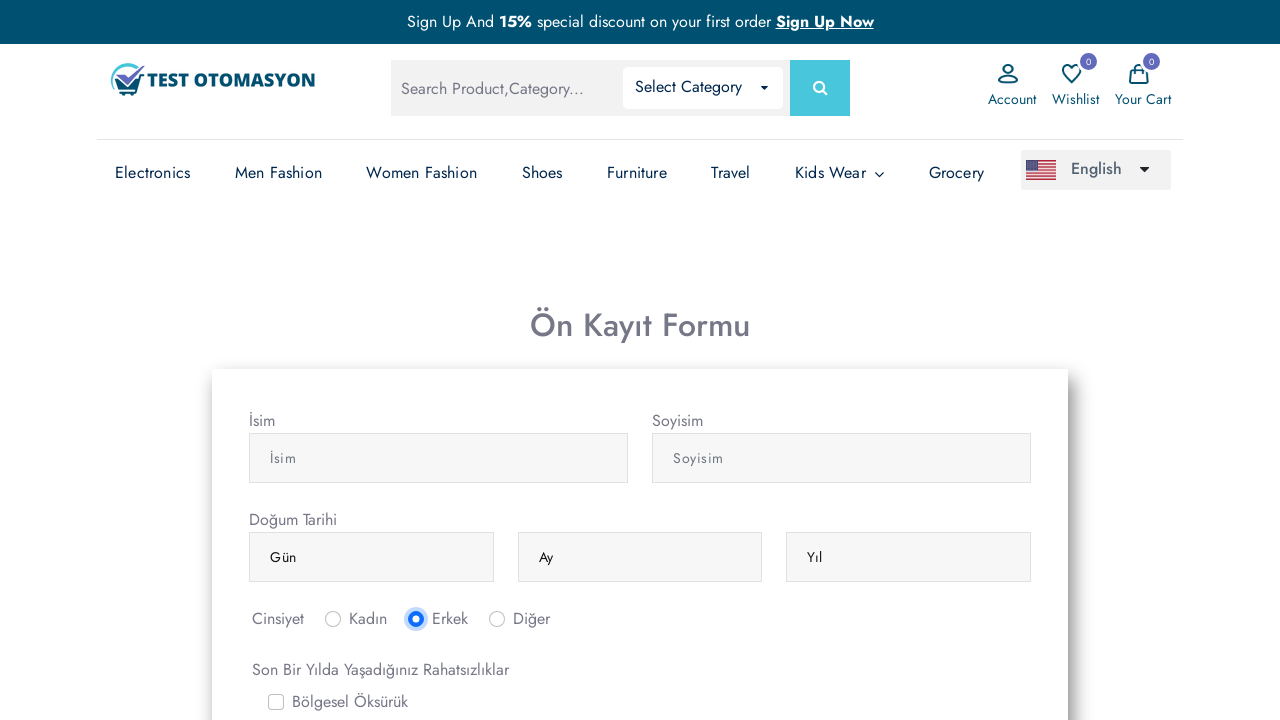

Verified male radio button is selected
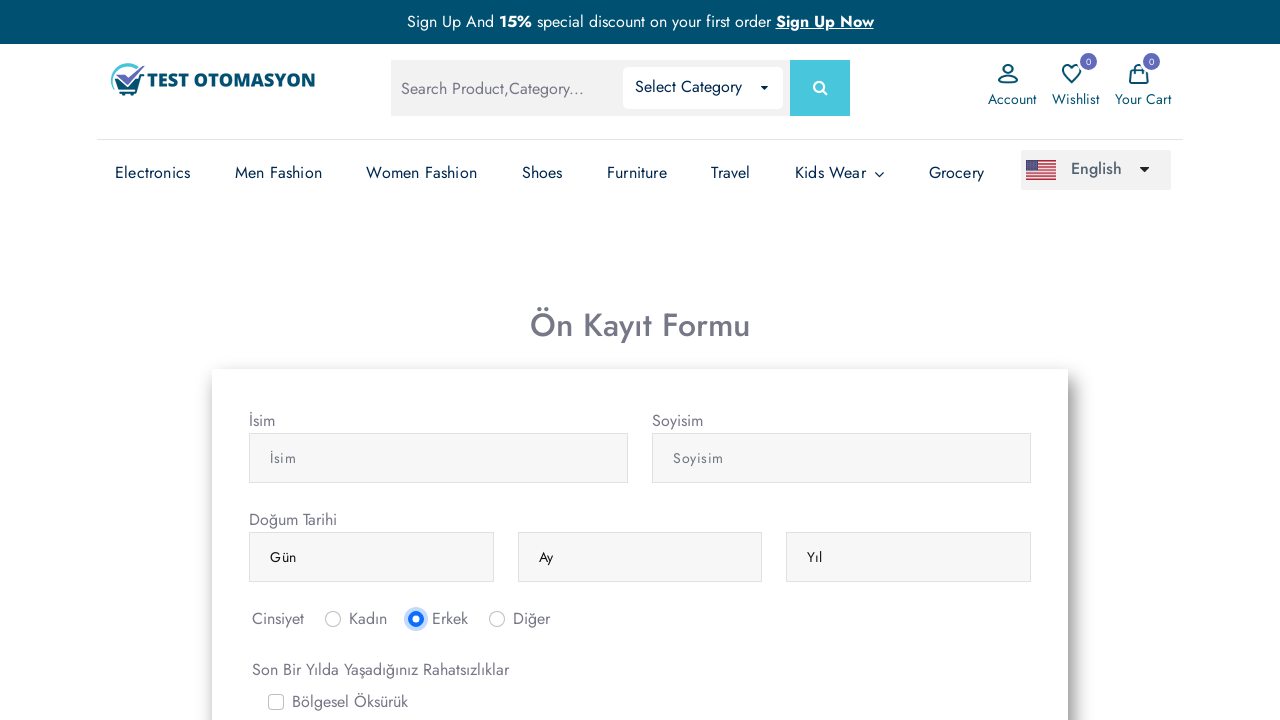

Verified female radio button is not selected
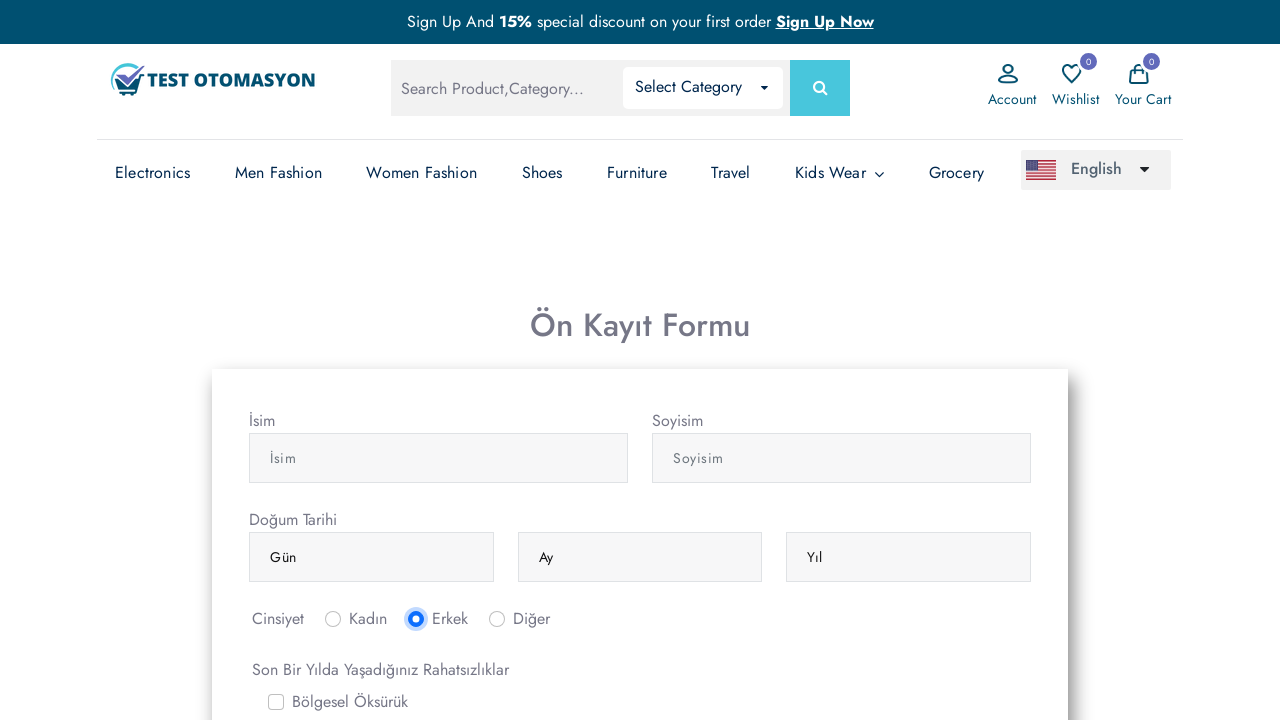

Verified other radio button is not selected
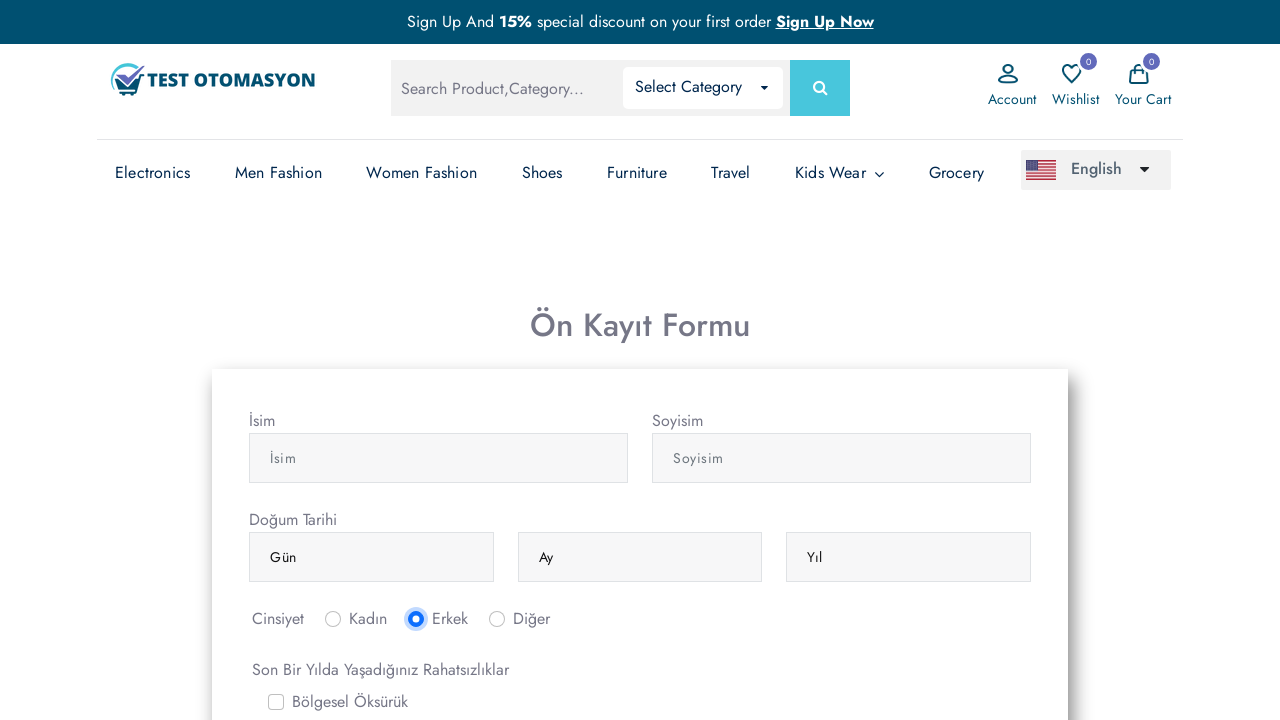

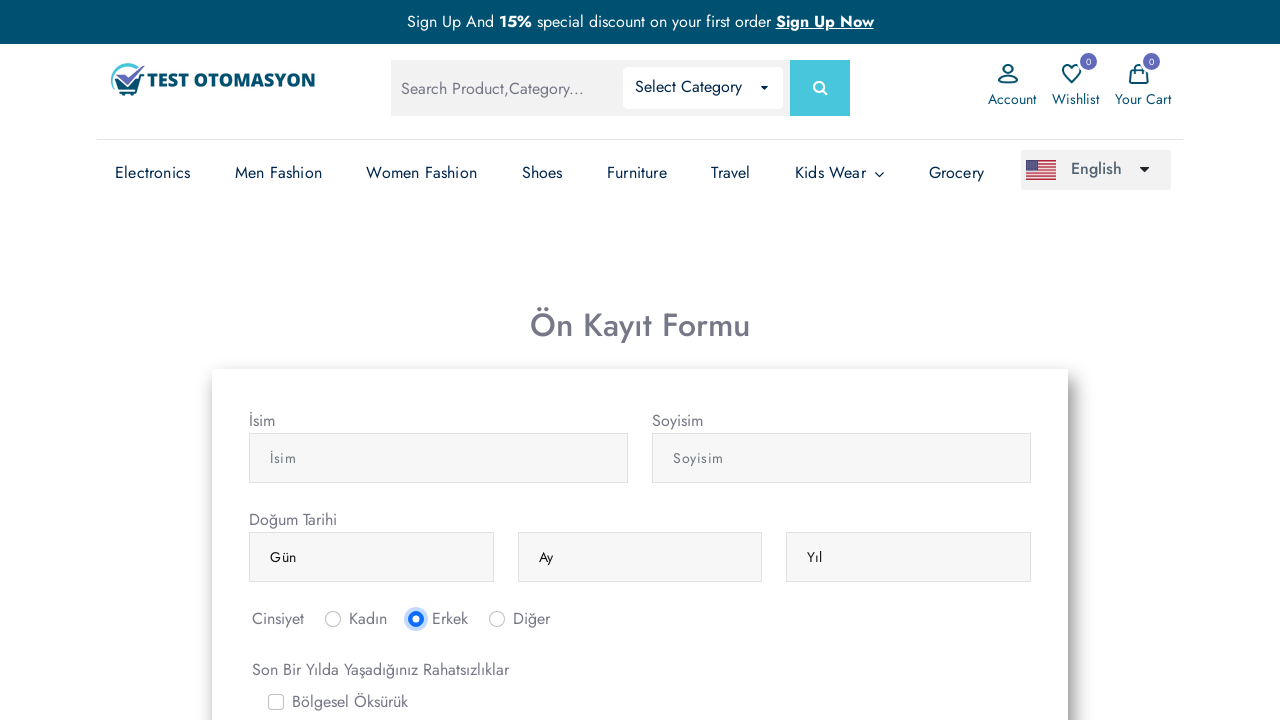